Tests the Broken Images link by clicking it and verifying the page loads with expected content

Starting URL: https://the-internet.herokuapp.com/

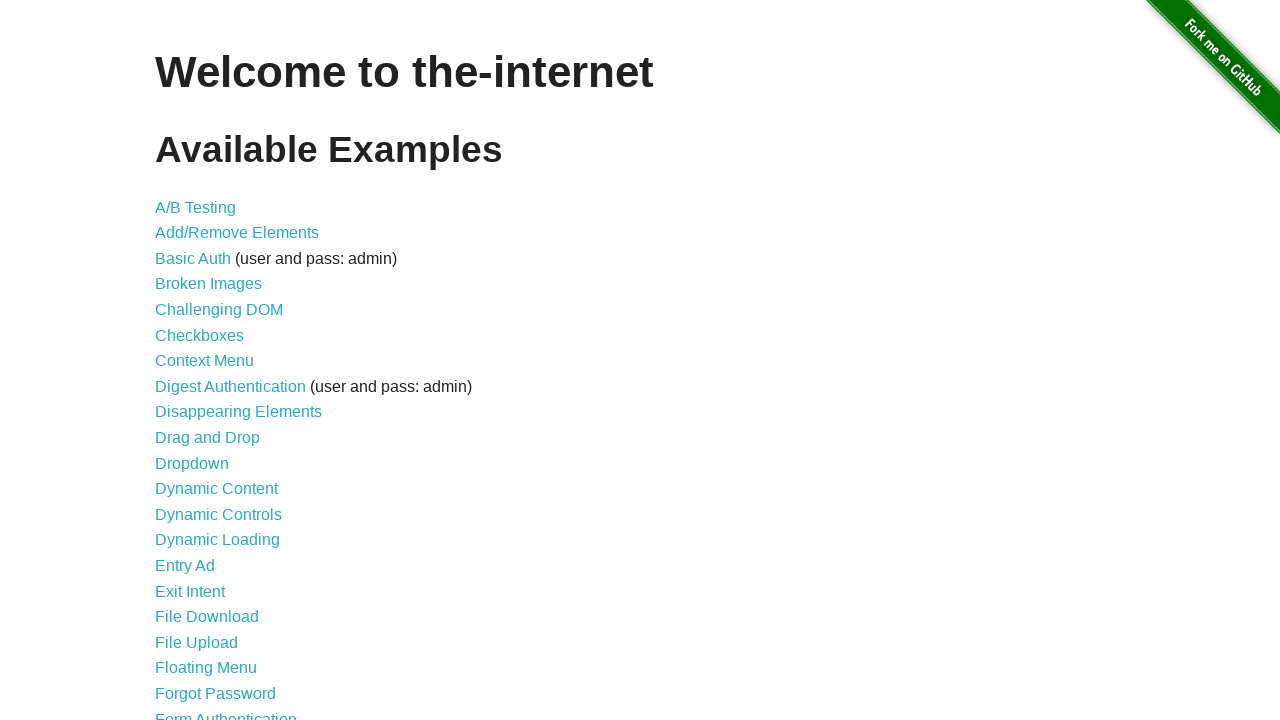

Clicked the Broken Images link at (208, 284) on a >> internal:has-text="Broken Images"i
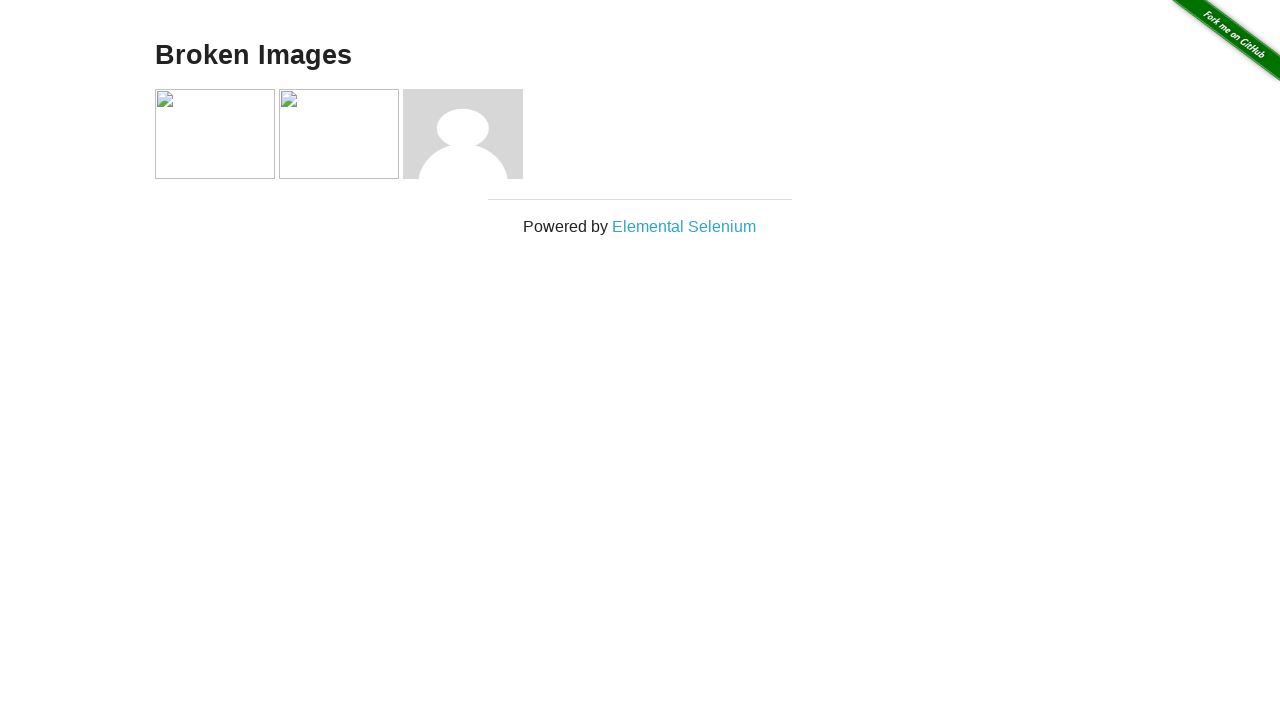

Broken Images page loaded successfully
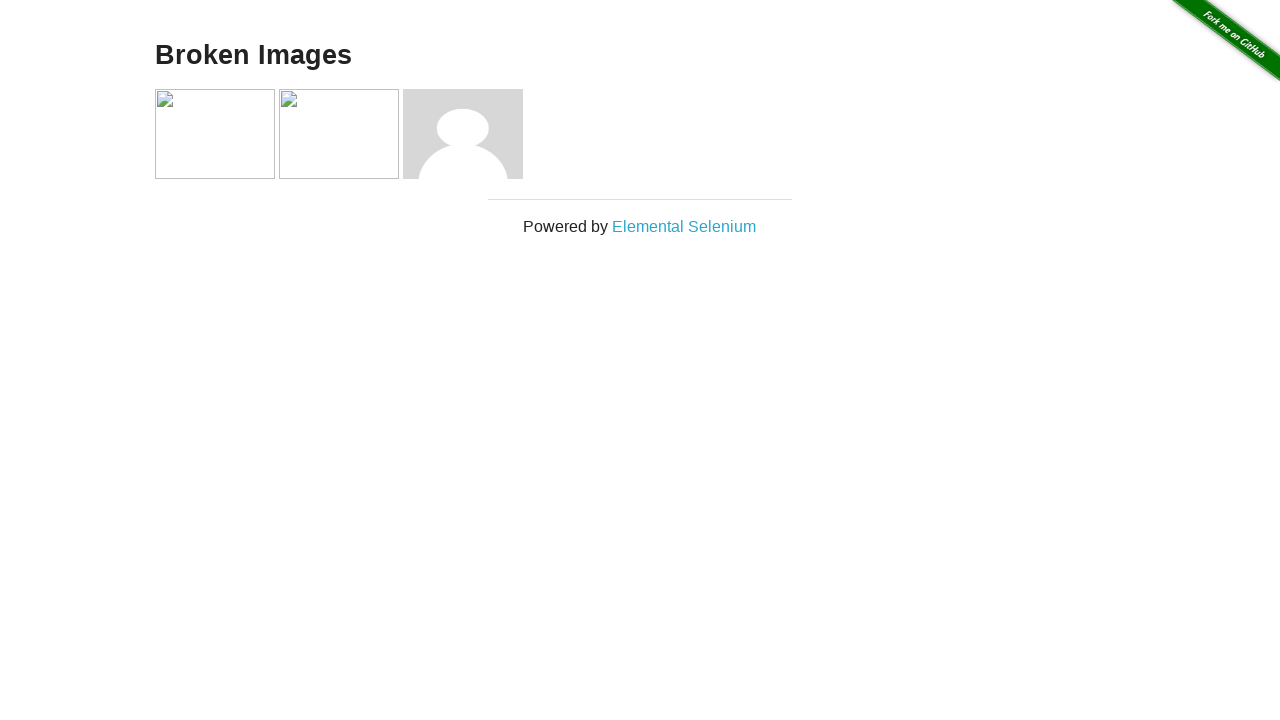

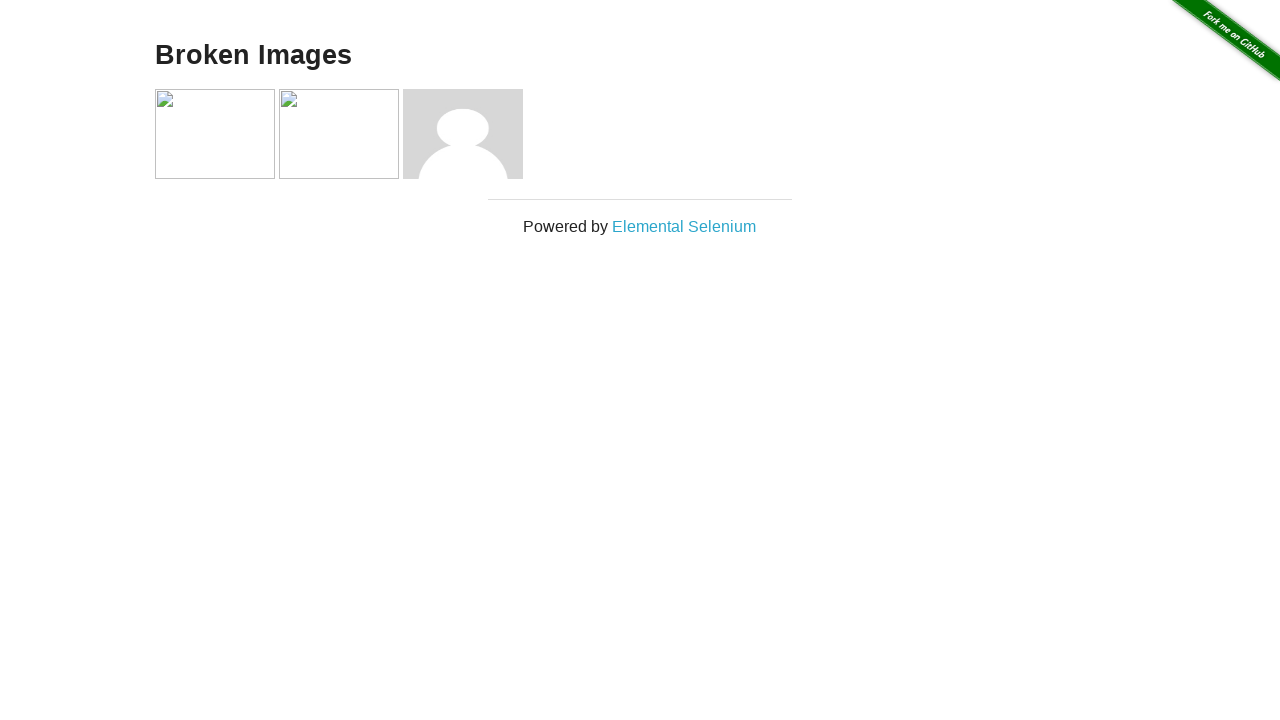